Tests drag and drop functionality on jQuery UI demo page by dragging an element and dropping it onto a target area

Starting URL: http://jqueryui.com/droppable/

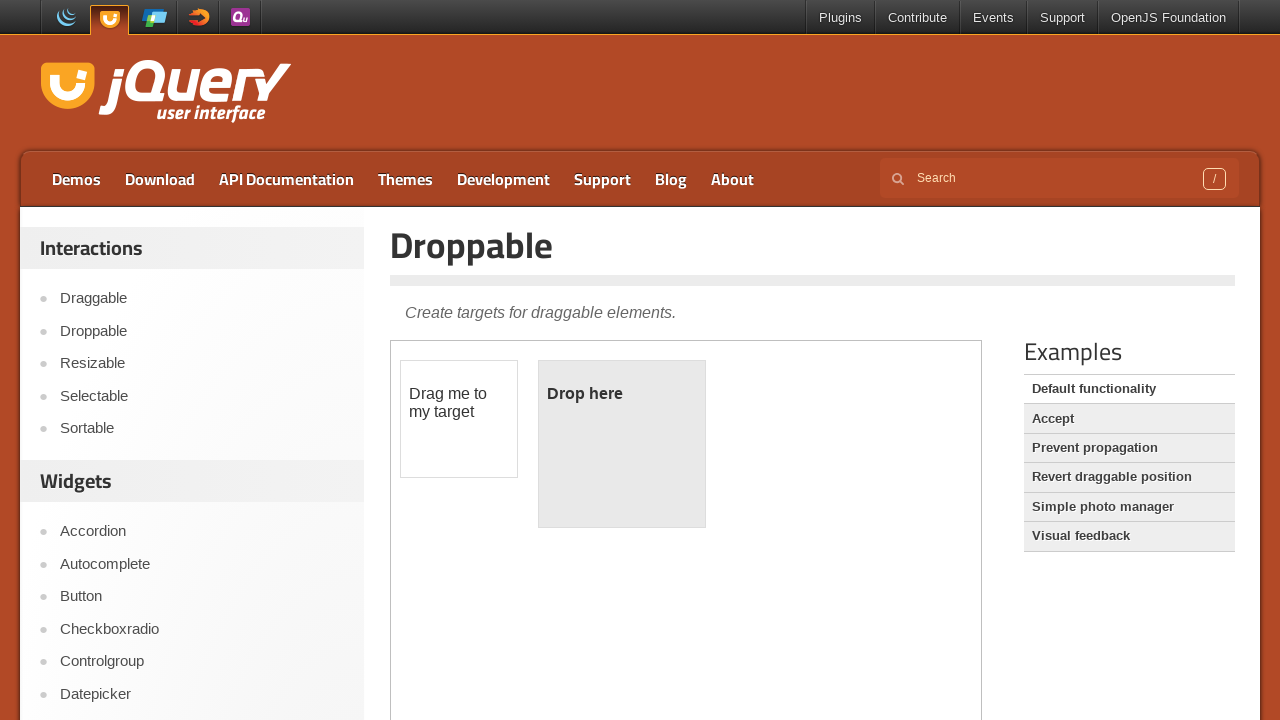

Located the demo frame
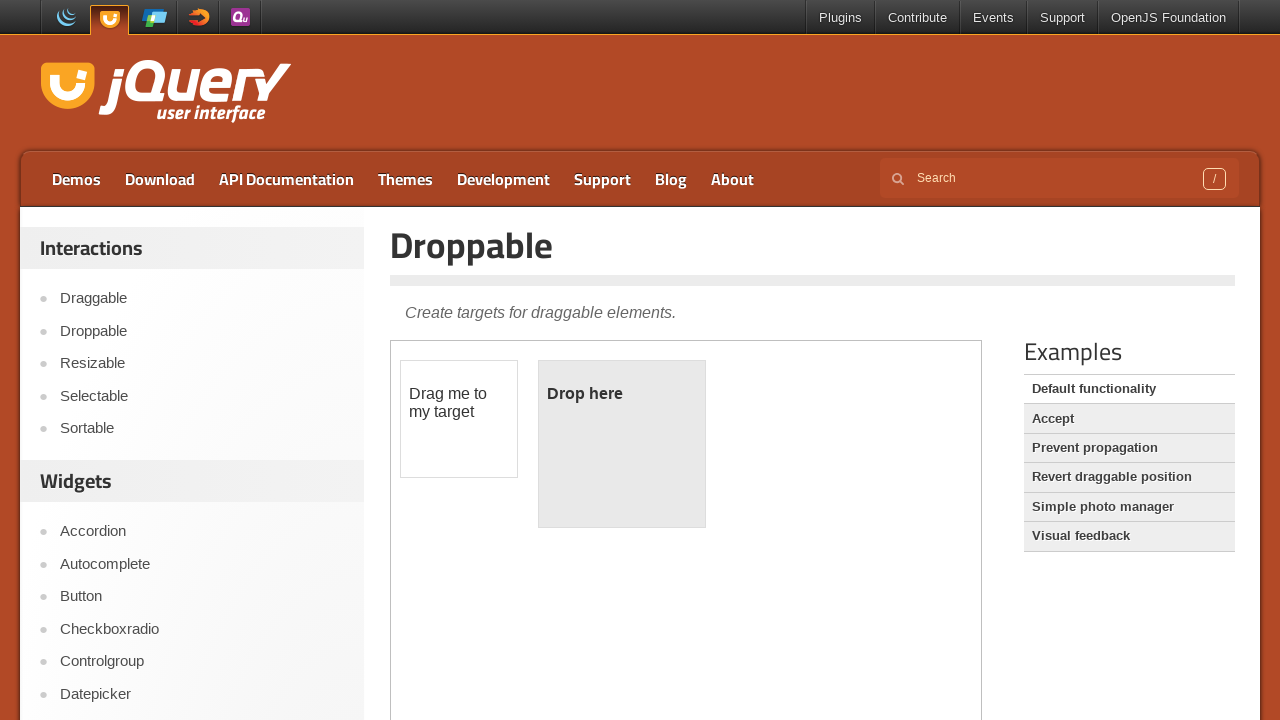

Located the draggable element
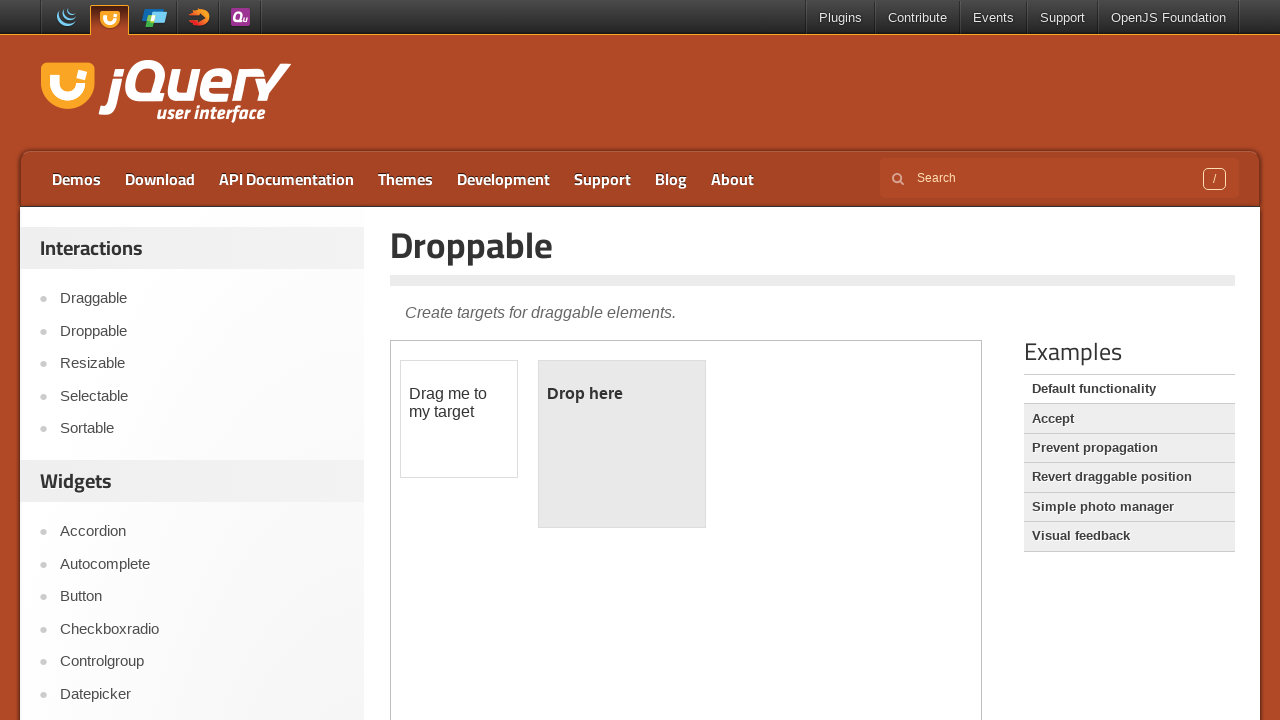

Located the droppable target element
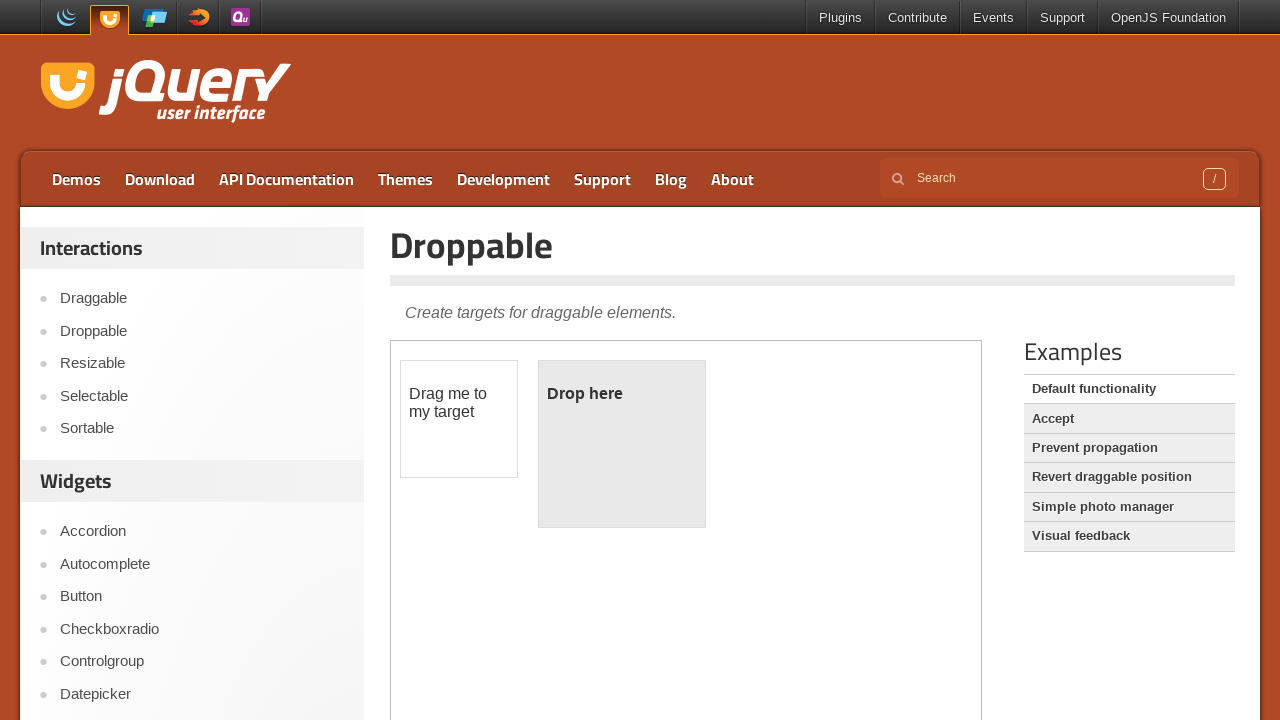

Dragged and dropped the element onto the target area at (622, 444)
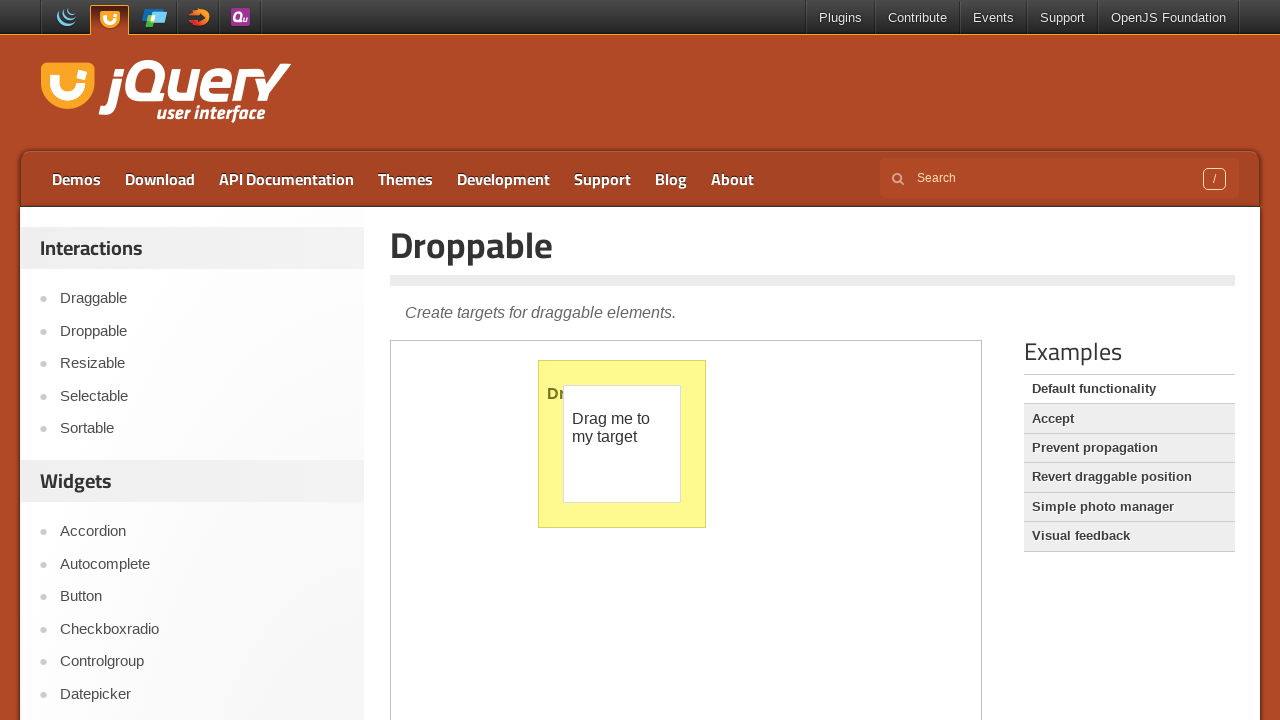

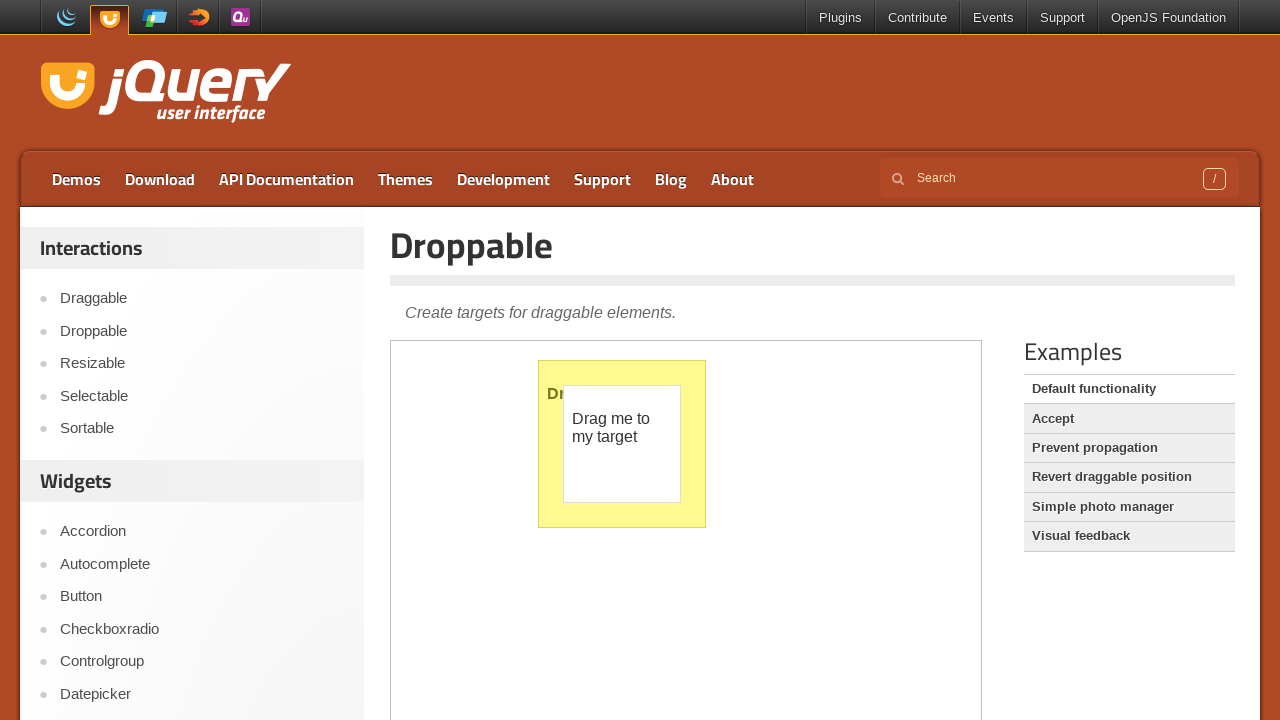